Tests selecting options from a dropdown list by text, index, and value

Starting URL: http://selenium-cucumber.github.io/

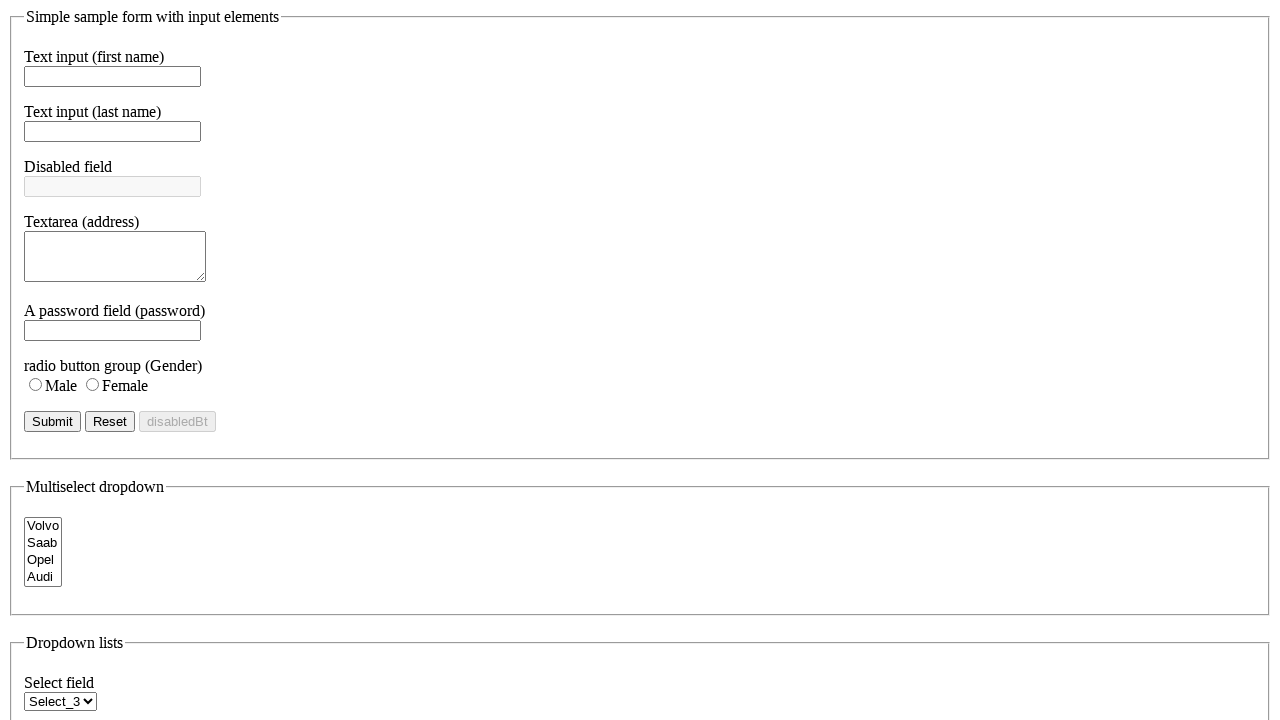

Selected option 'Select_5' by text from dropdown list on #dropdownList1
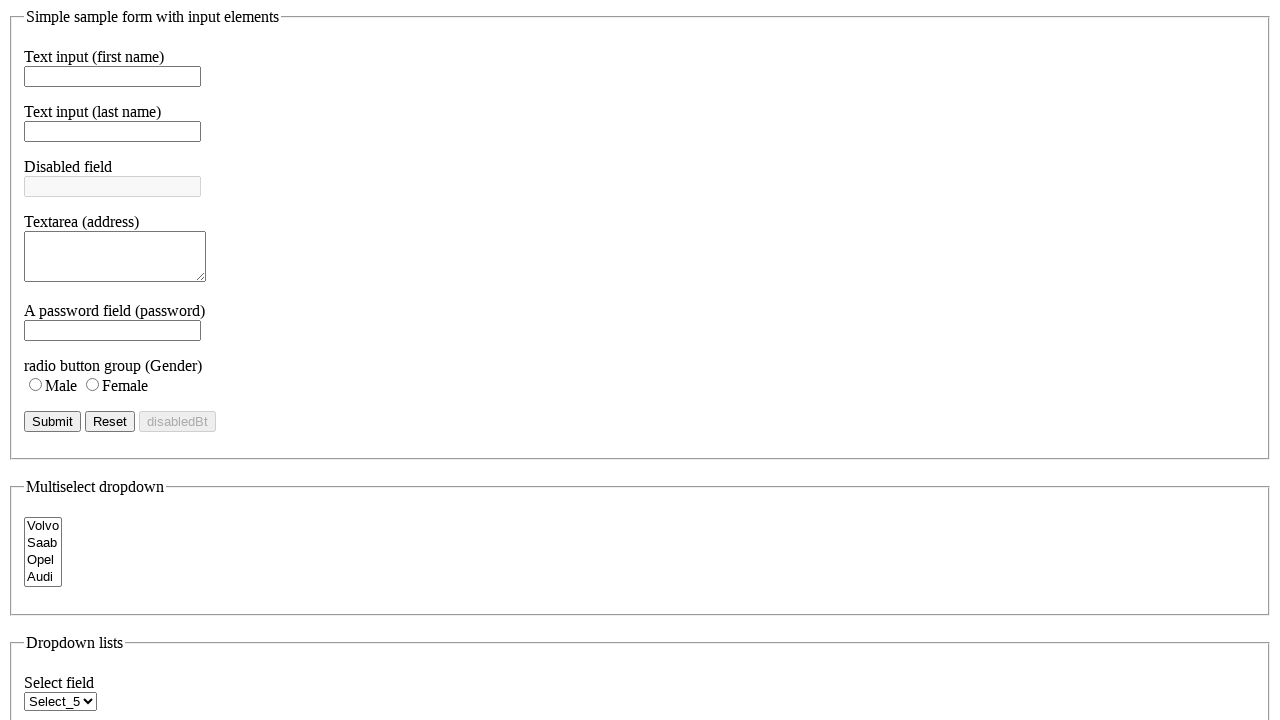

Selected option at index 1 from dropdown list on #dropdownList1
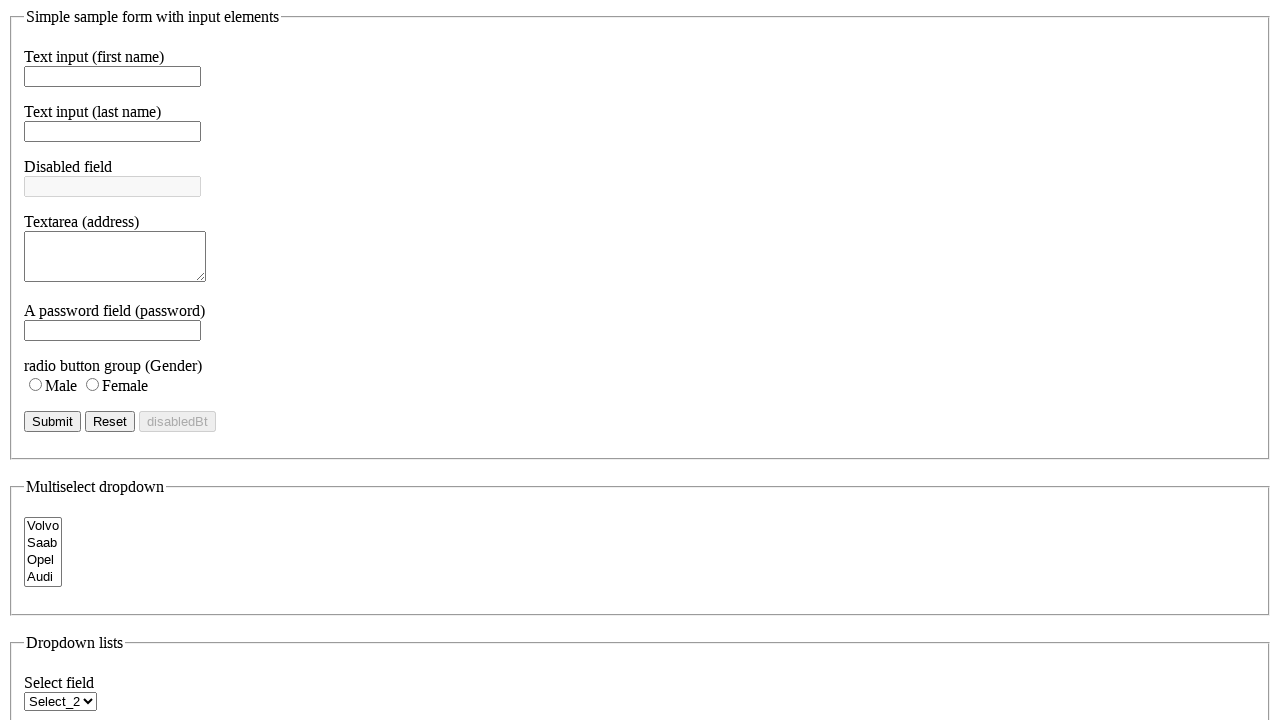

Selected option with value 's3' from dropdown list on #dropdownList1
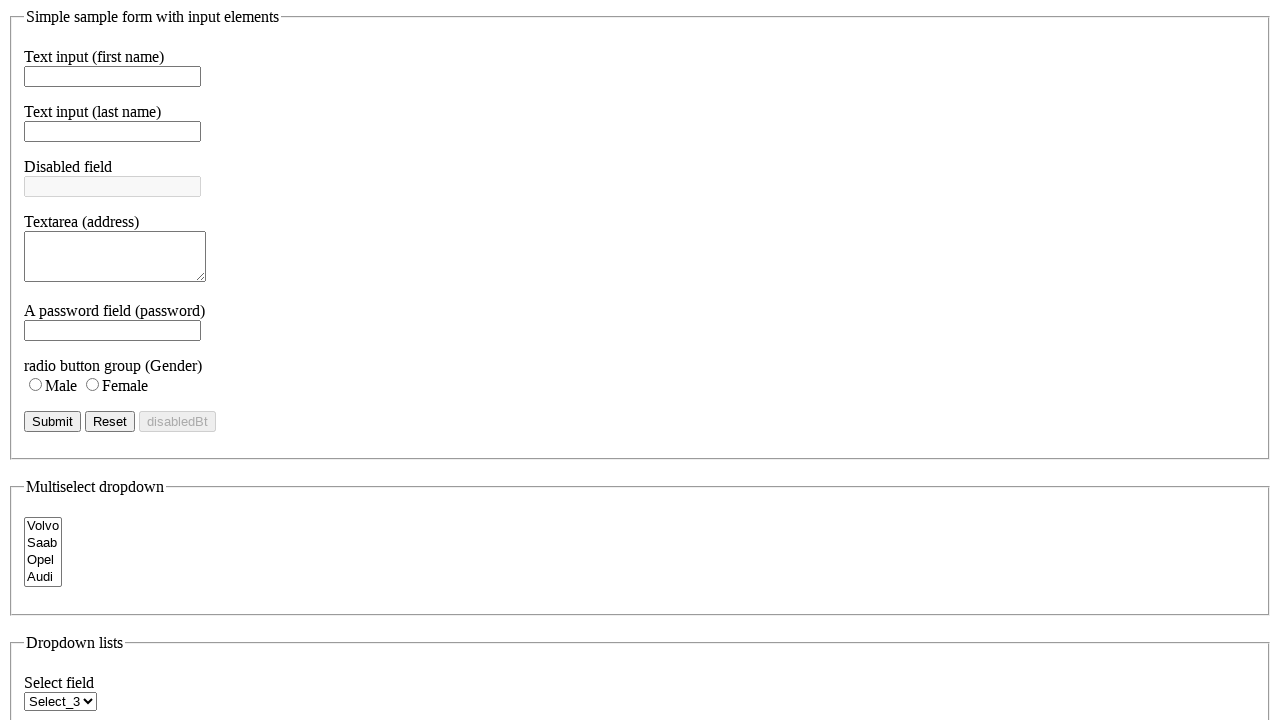

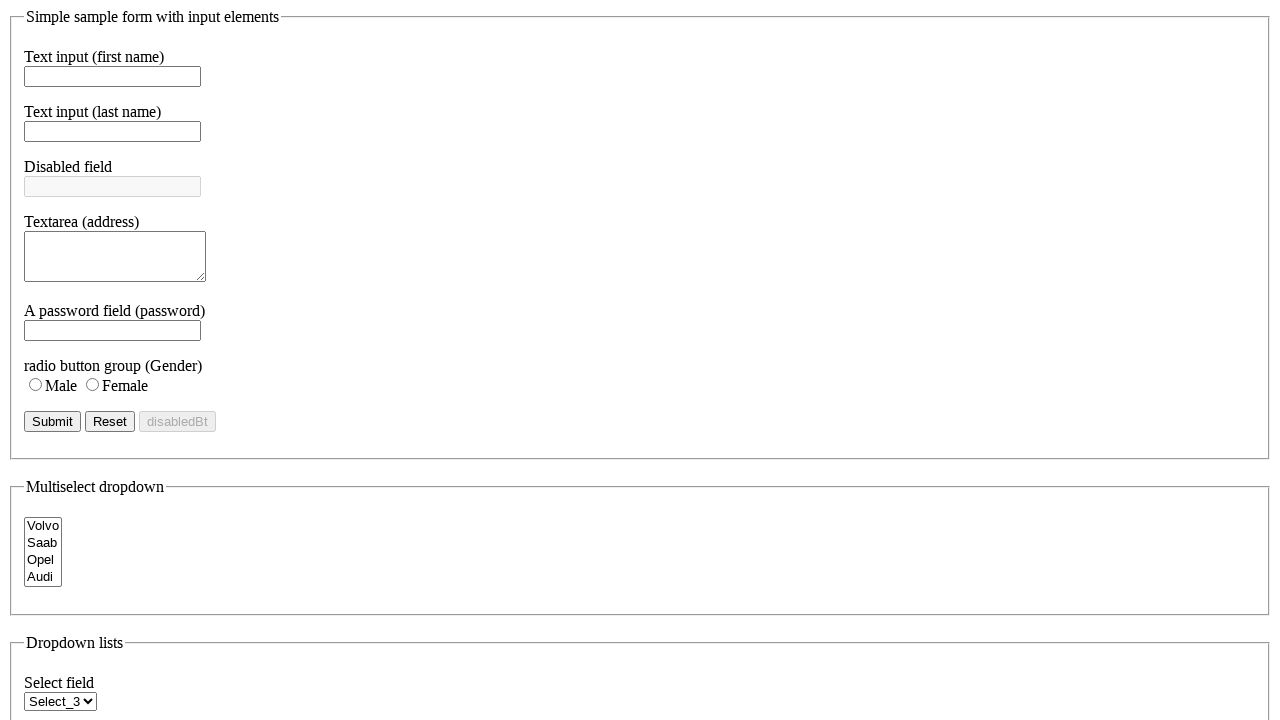